Tests keyboard key press functionality by sending SPACE and TAB keys to a page and verifying the displayed result text shows which key was pressed.

Starting URL: http://the-internet.herokuapp.com/key_presses

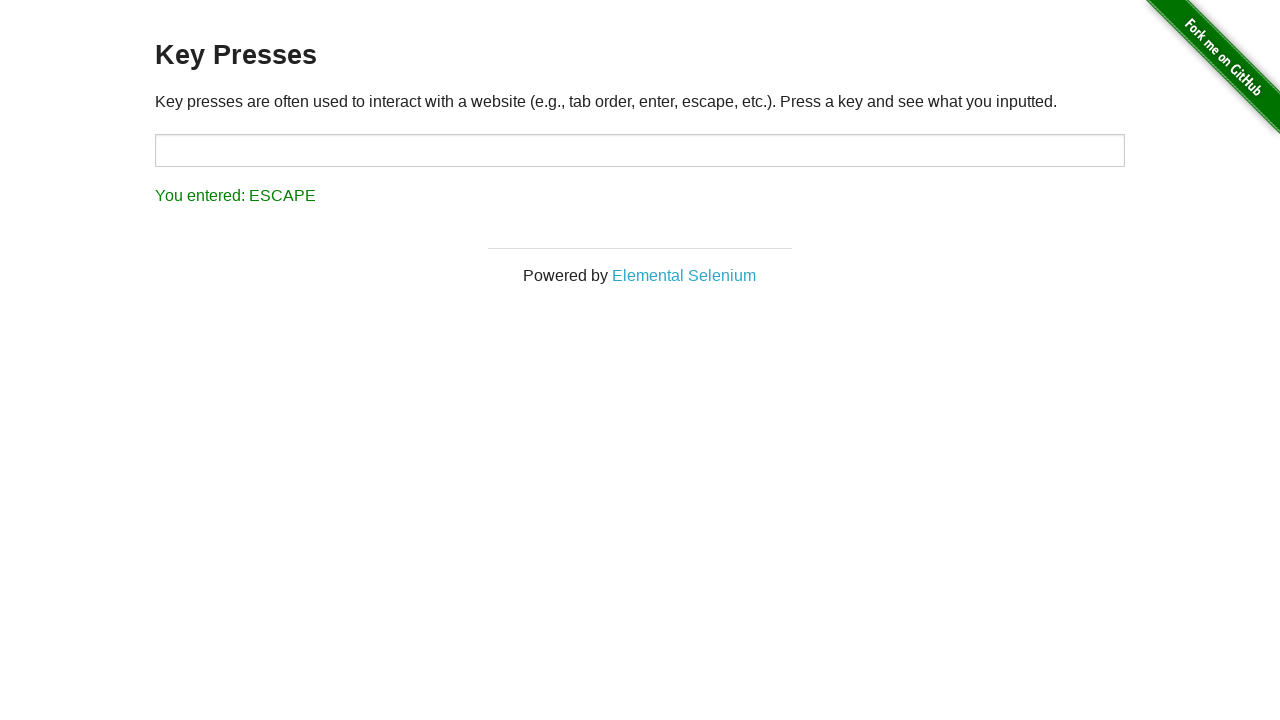

Pressed SPACE key on the example element on .example
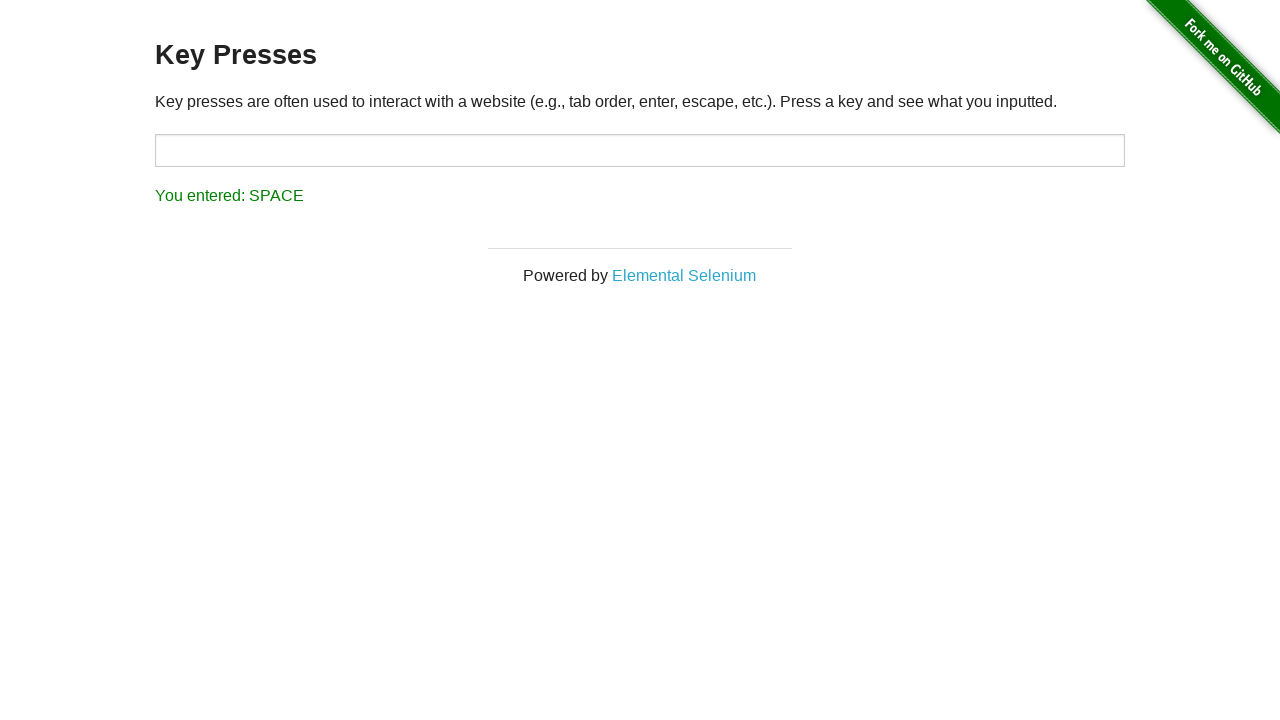

Result element loaded after SPACE key press
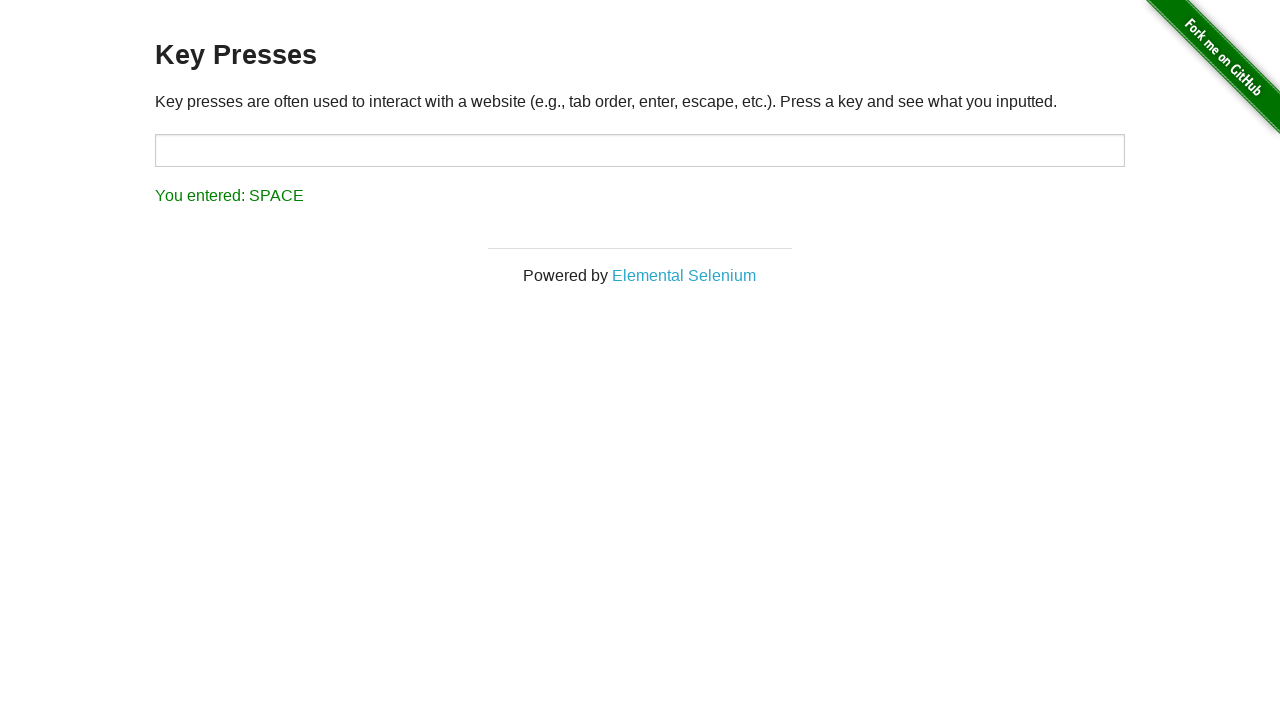

Verified result text shows 'You entered: SPACE'
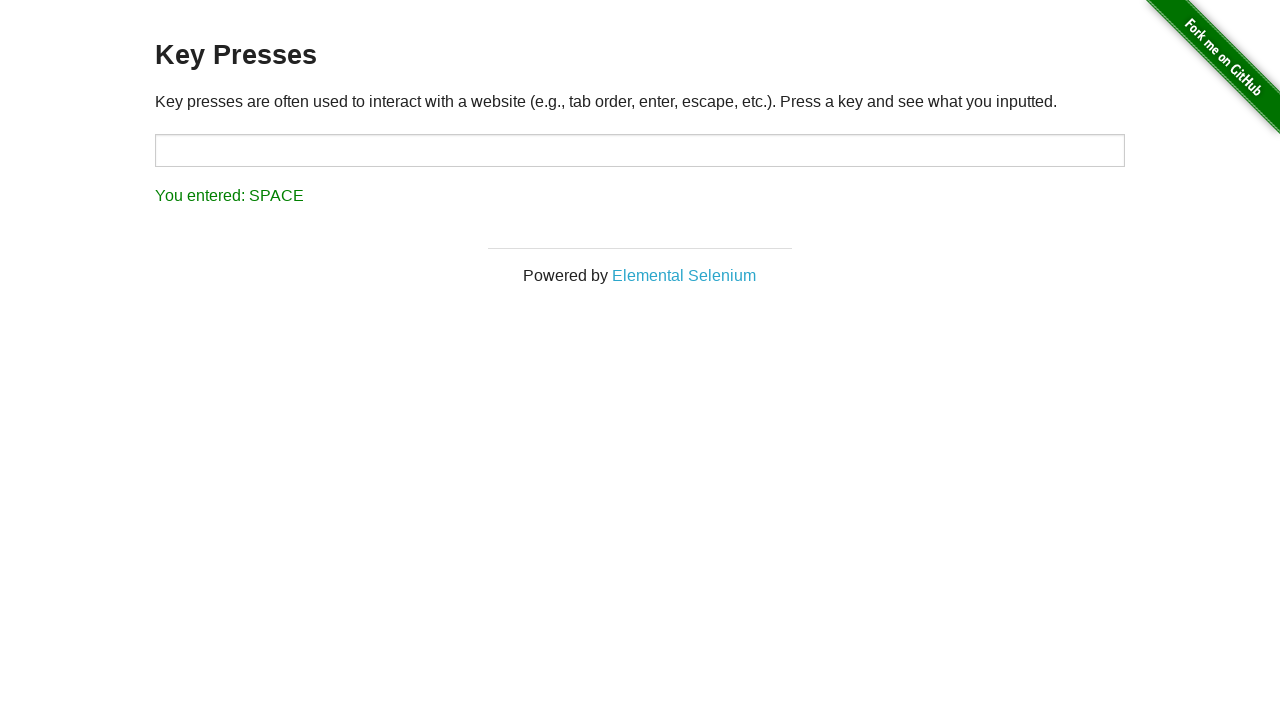

Pressed TAB key
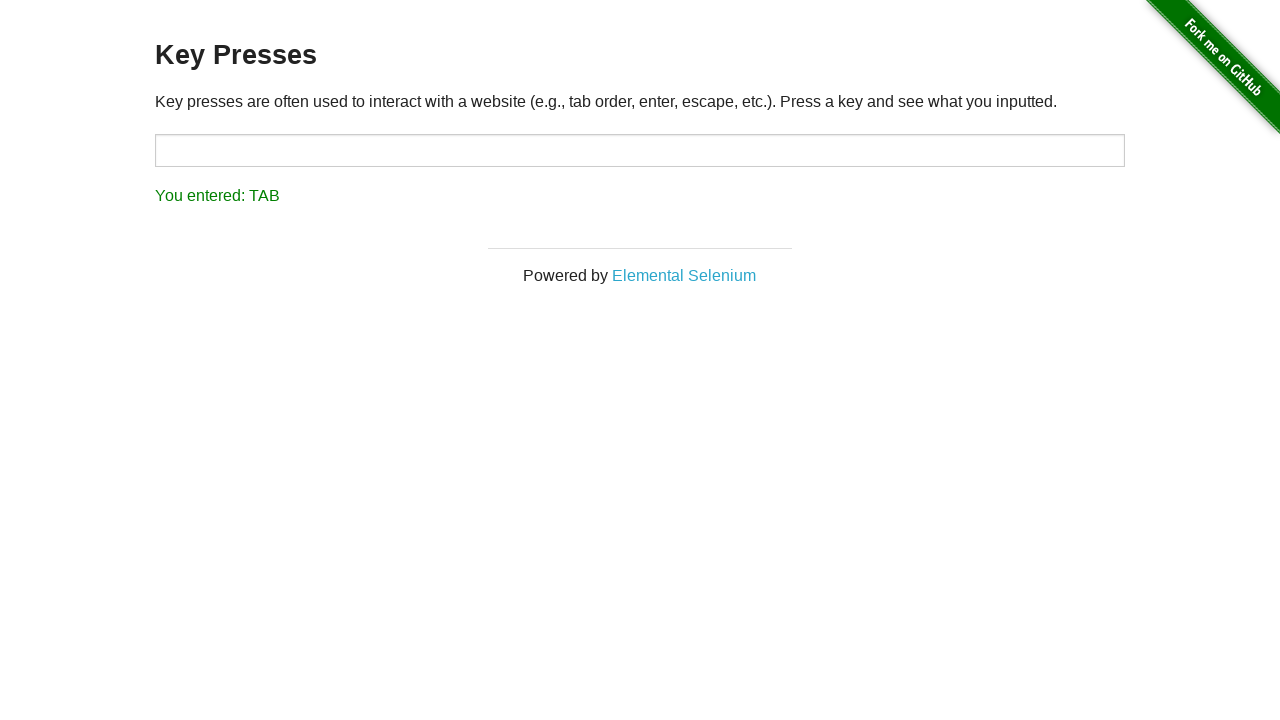

Verified result text shows 'You entered: TAB'
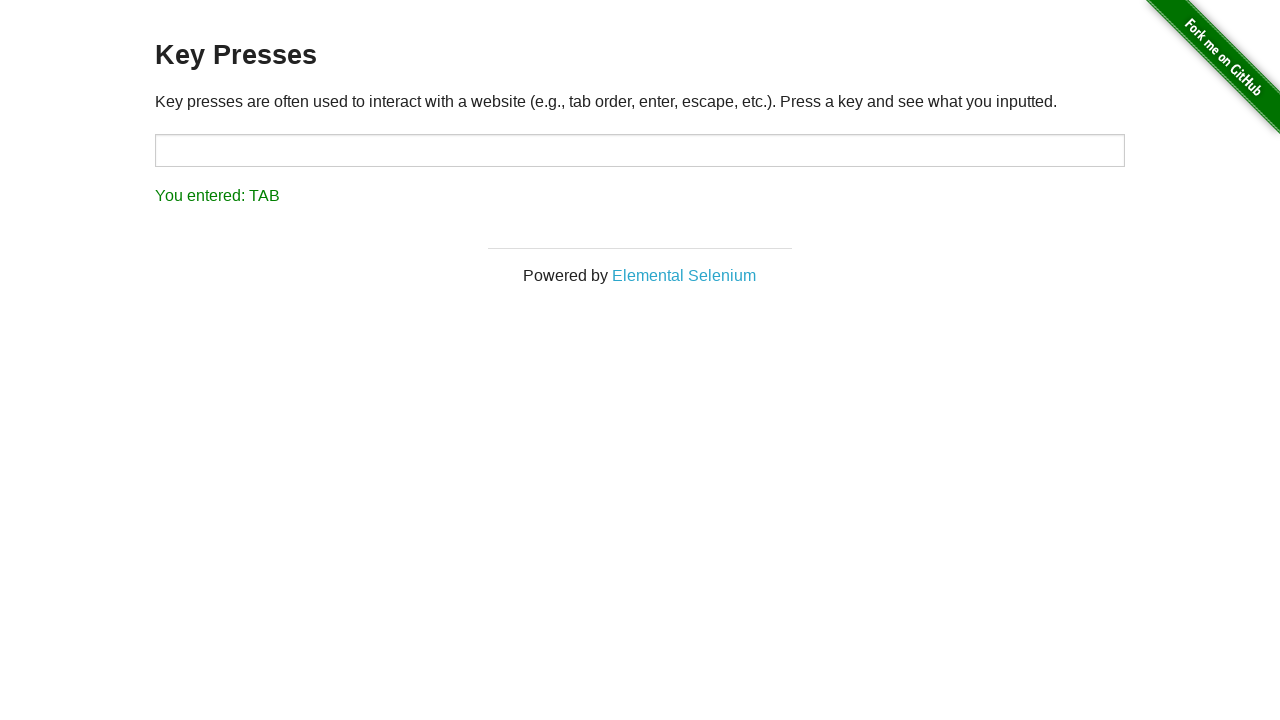

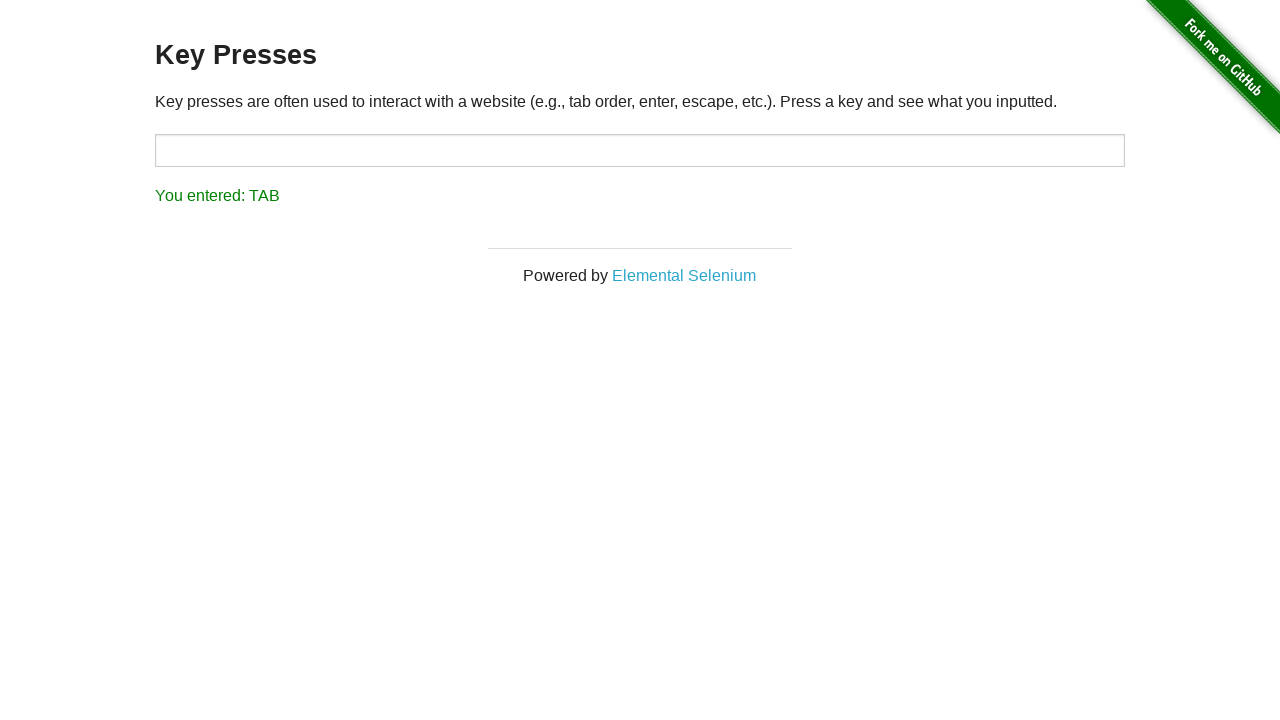